Tests deleting a meal item using the delete button in edit mode

Starting URL: https://practice.expandtesting.com/tracalorie

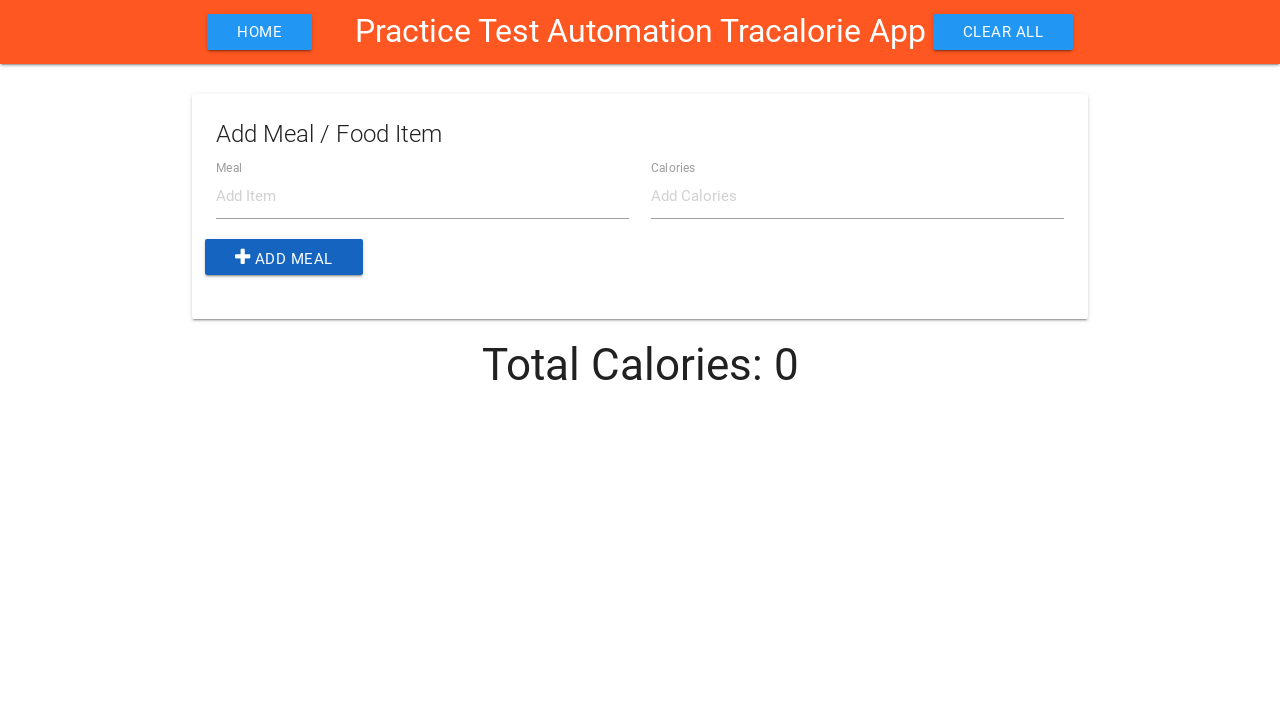

Filled item name field with 'Apple' on #item-name
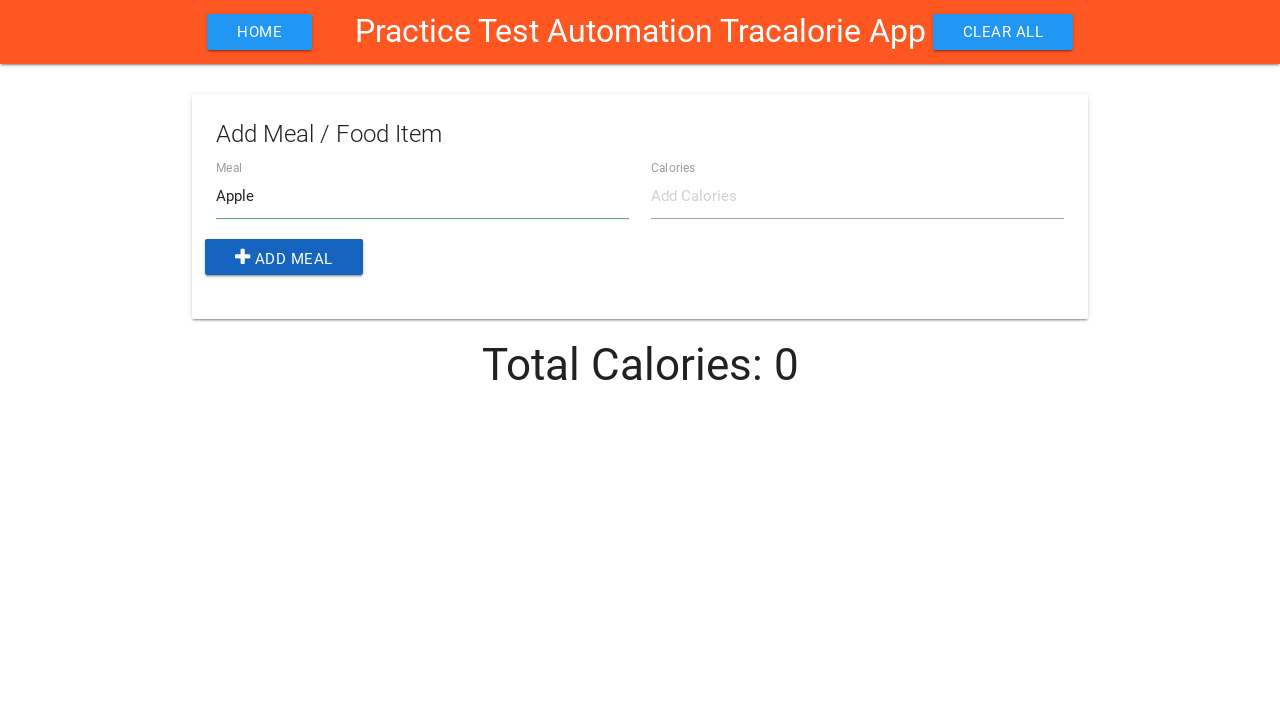

Filled item calories field with '50' on #item-calories
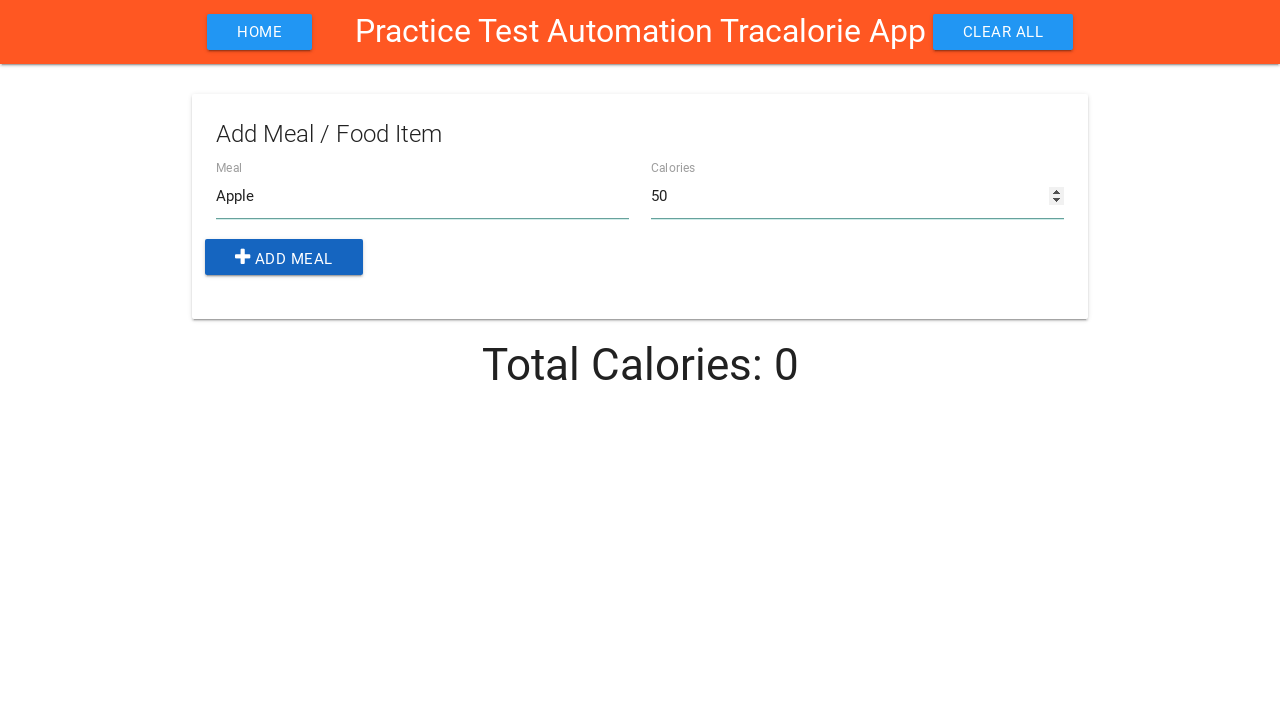

Clicked add button to create meal item at (284, 257) on .add-btn
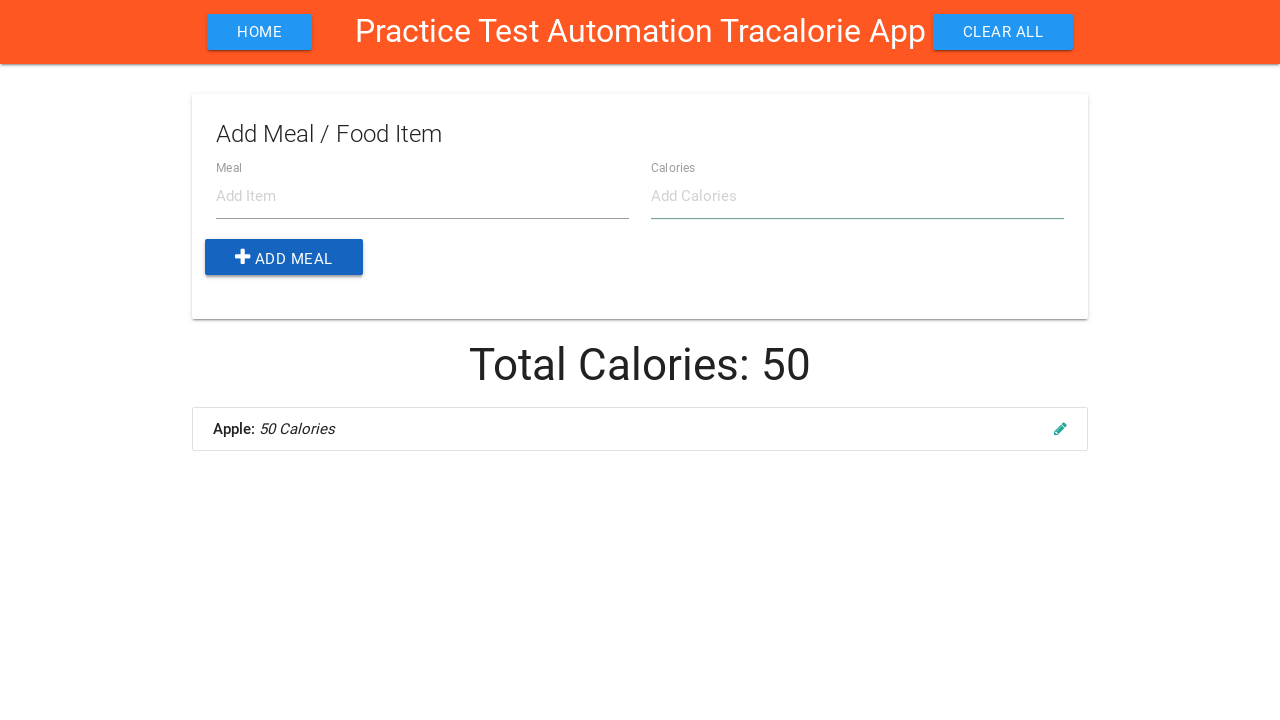

Meal item 'Apple' appeared in the list
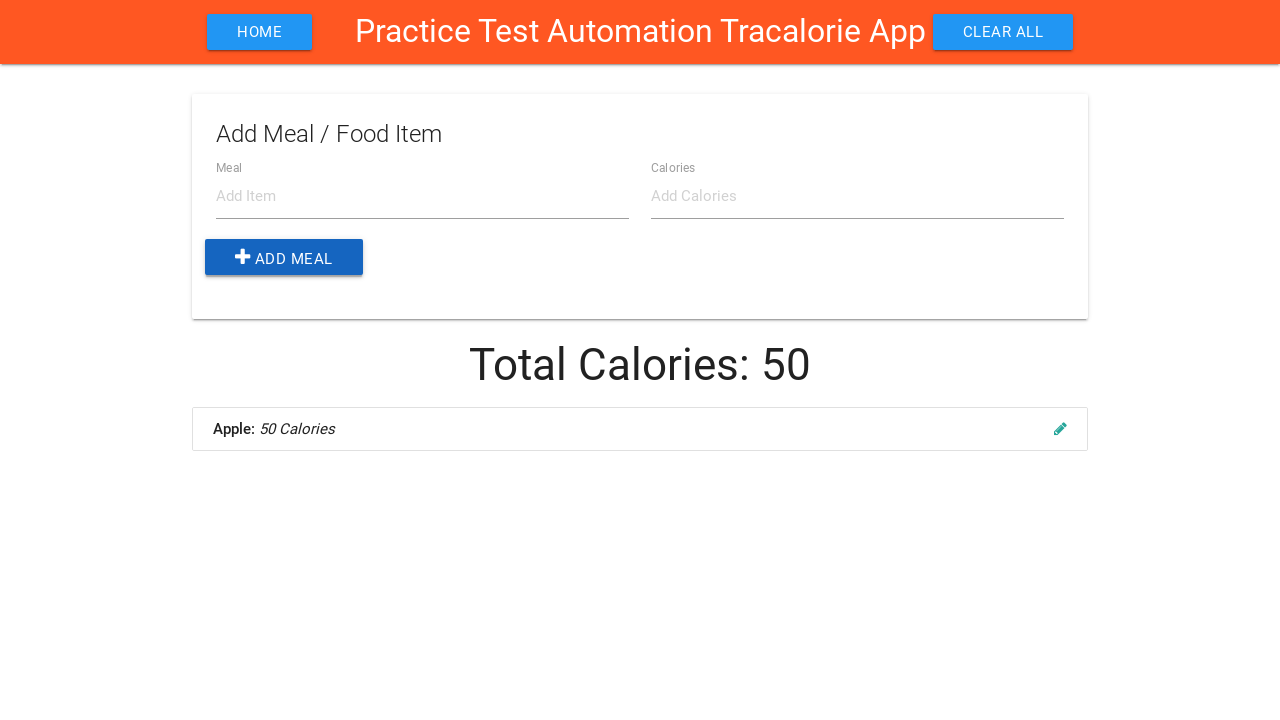

Clicked edit button on the Apple item at (1060, 428) on li.collection-item .edit-item
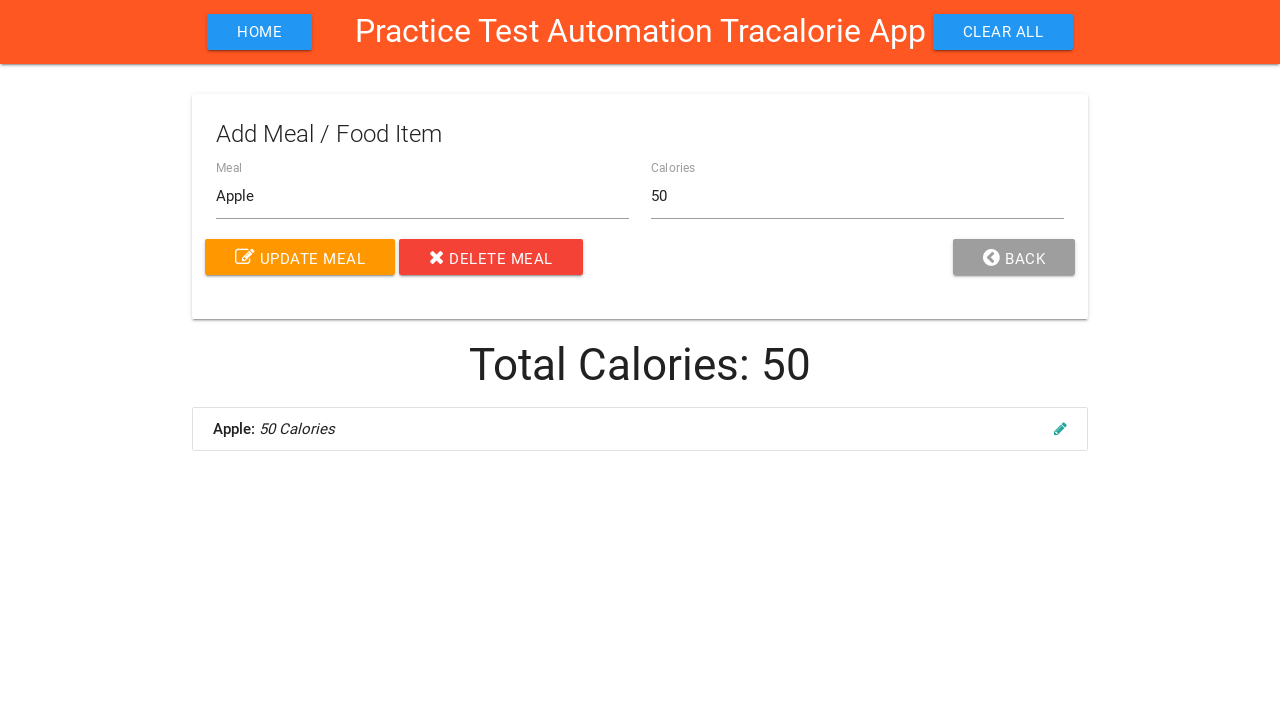

Clicked delete button to remove the item at (491, 257) on .delete-btn
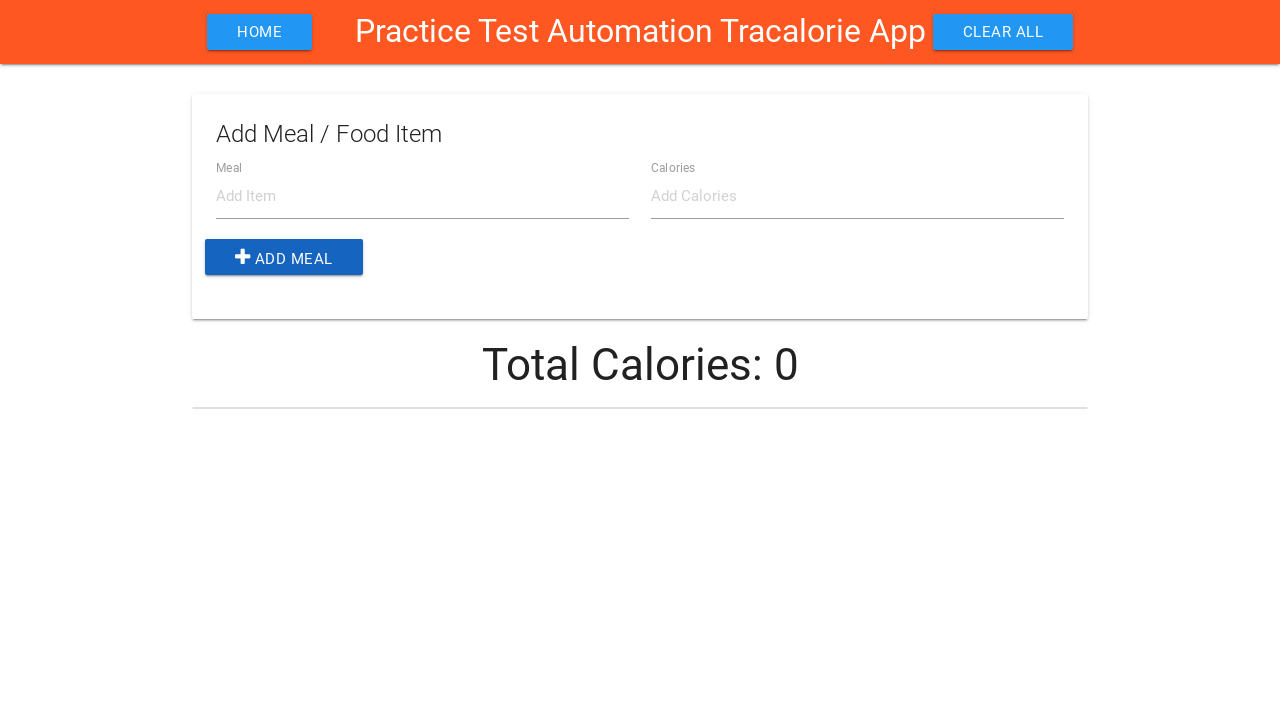

Verified that the meal list is now empty
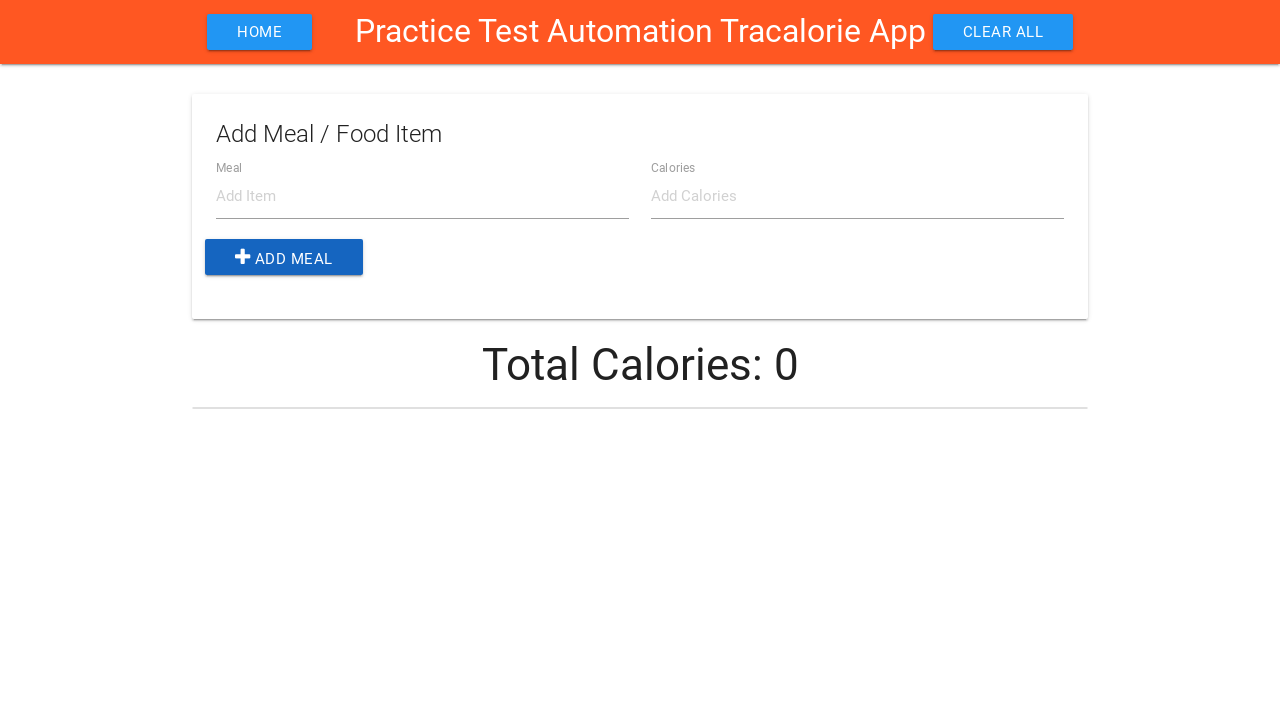

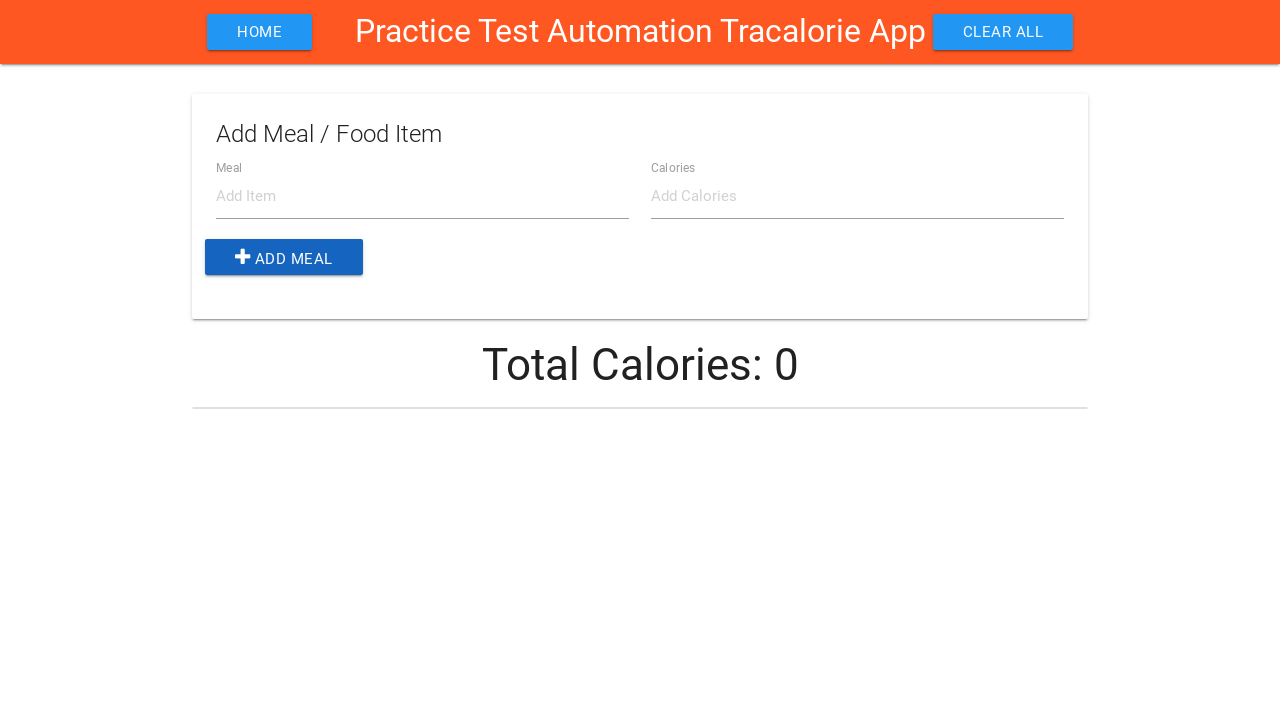